Tests drag and drop functionality on jQuery UI demo page by dragging an element and dropping it into a target area

Starting URL: https://jqueryui.com/droppable/

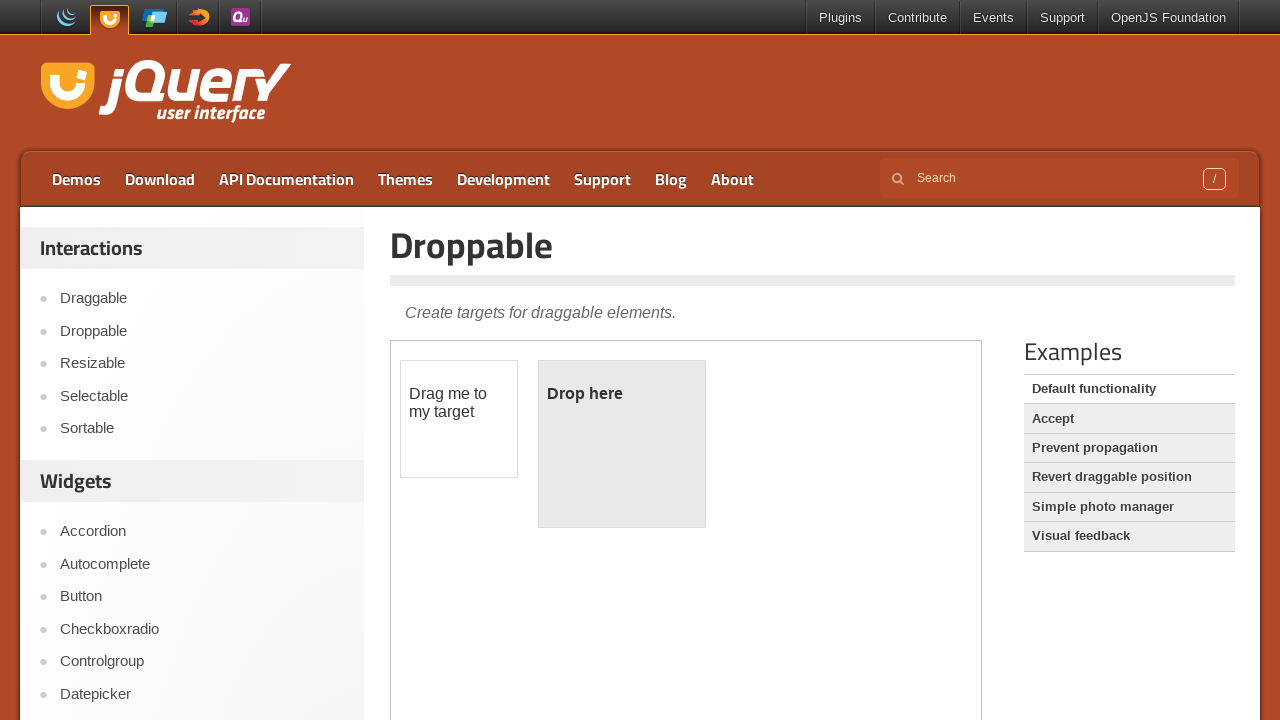

Located the demo iframe
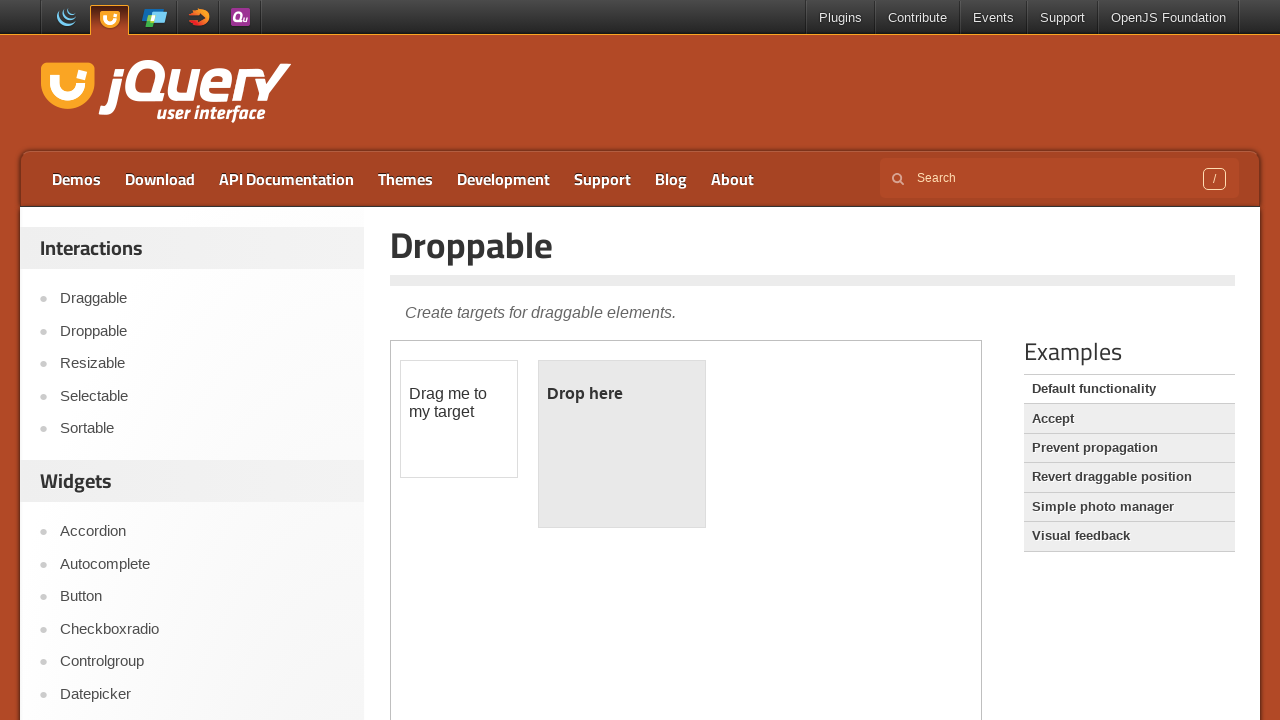

Located the draggable element
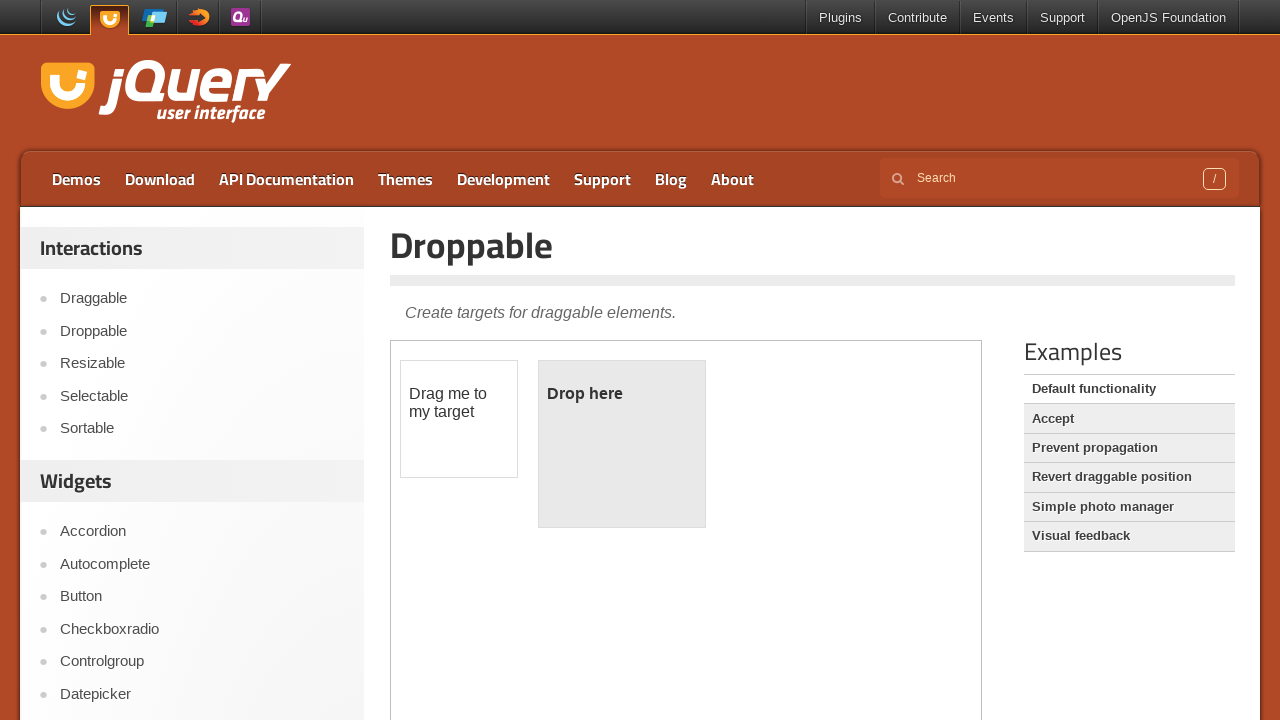

Located the droppable target area
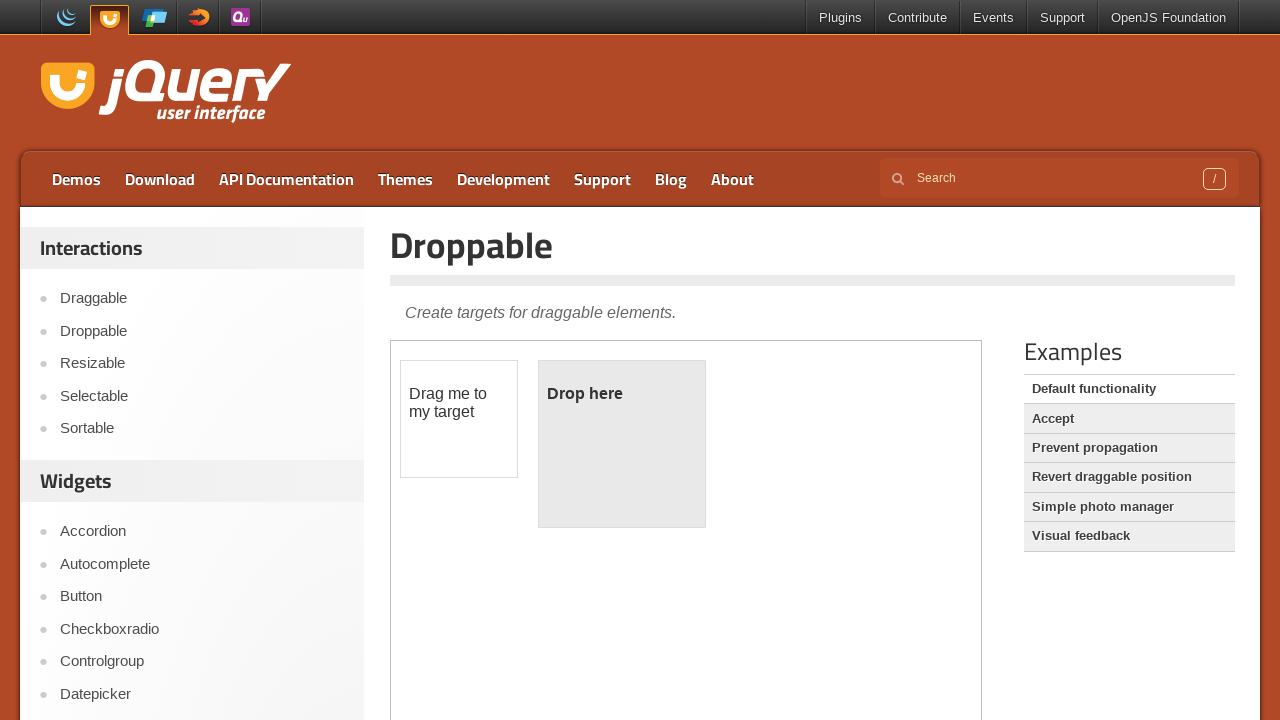

Dragged element to droppable target and dropped it at (622, 444)
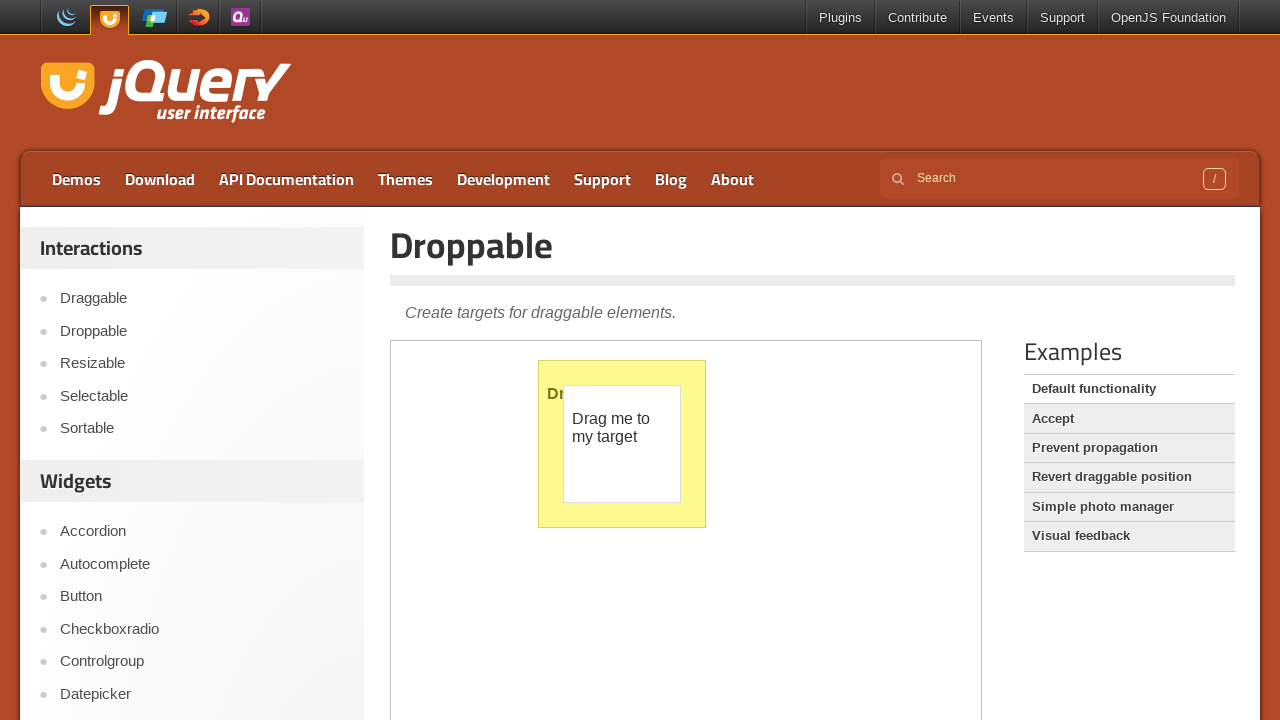

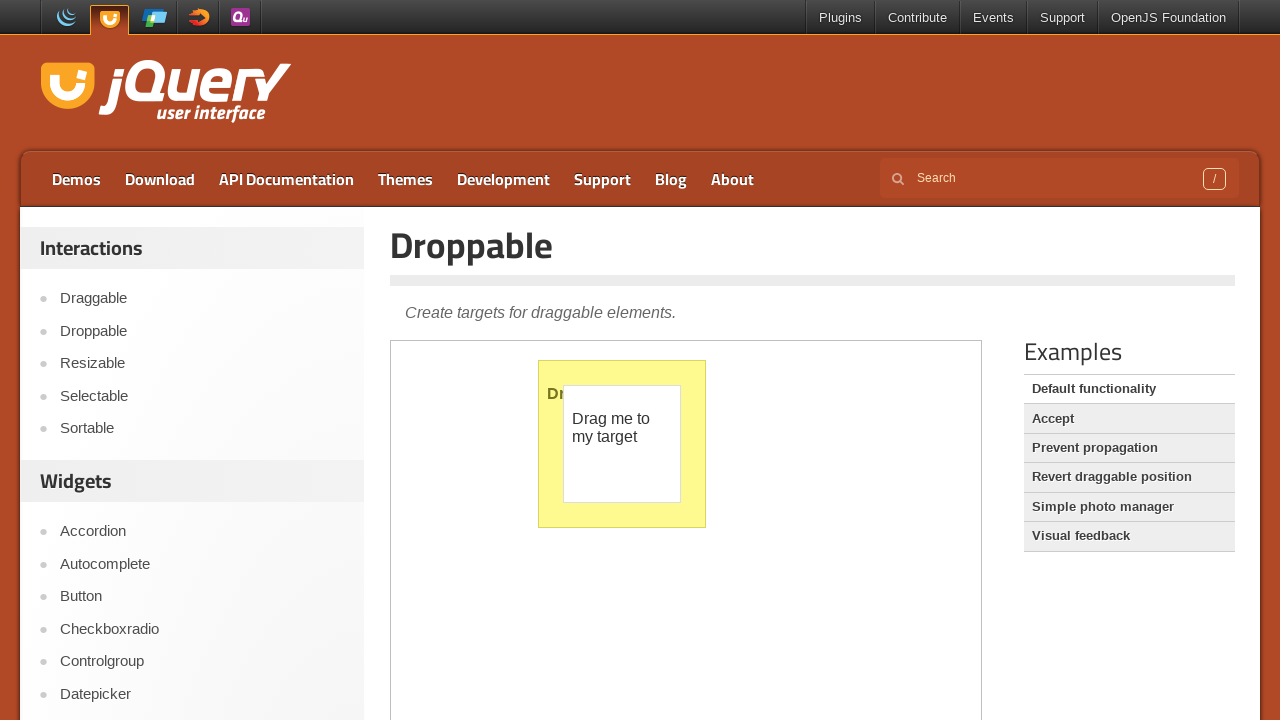